Tests JavaScript alert handling by clicking a button to trigger an alert, accepting it, and verifying the result text

Starting URL: https://practice.cydeo.com/javascript_alerts

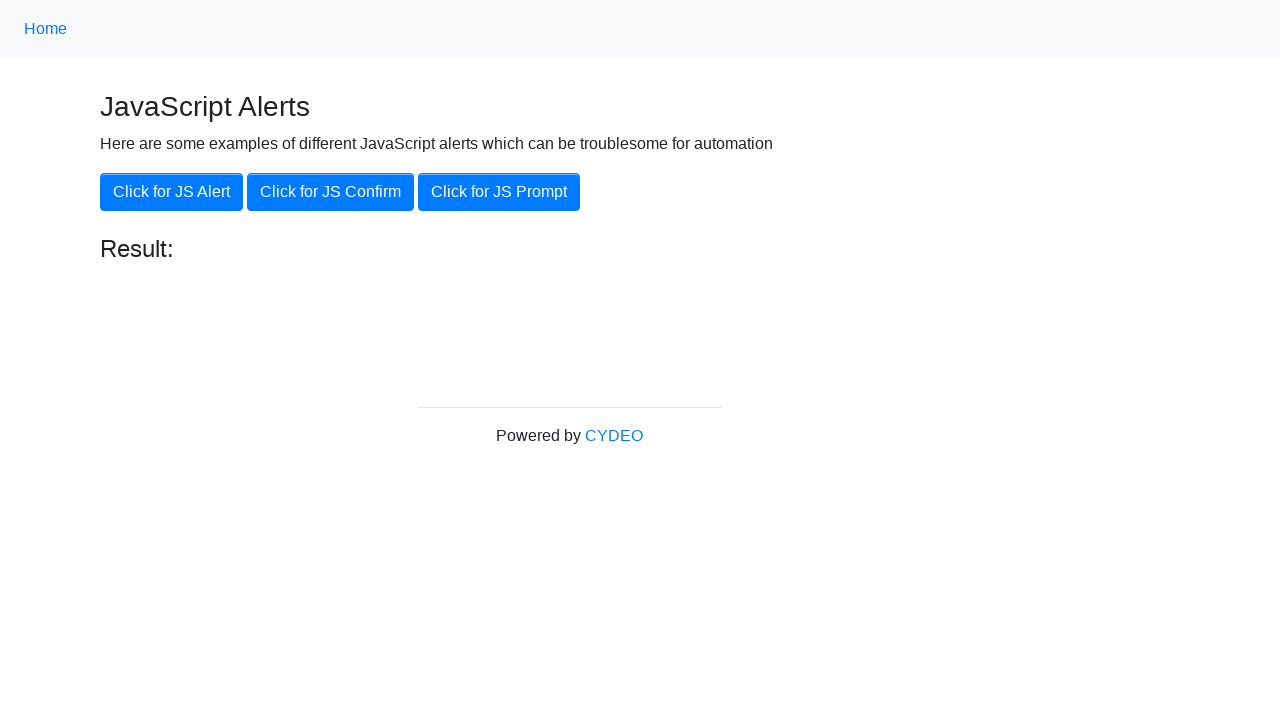

Clicked button to trigger JavaScript alert at (172, 192) on xpath=//button[.='Click for JS Alert']
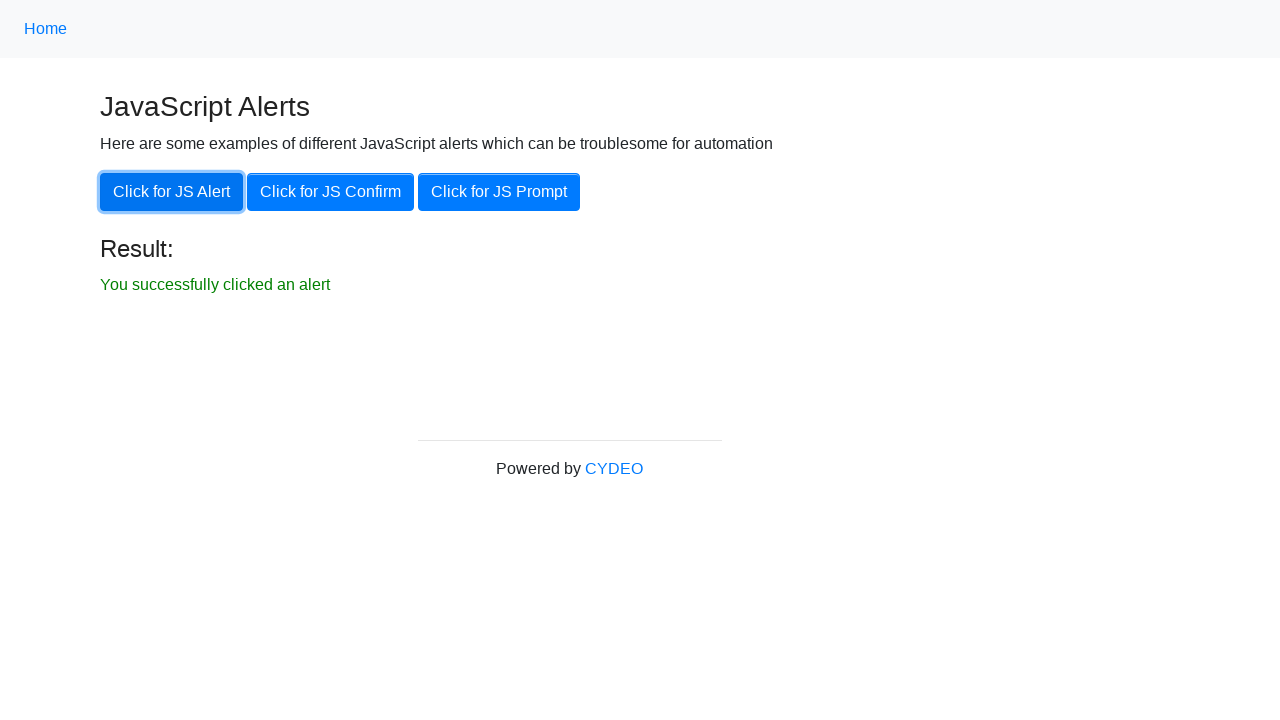

Set up dialog handler to accept alerts
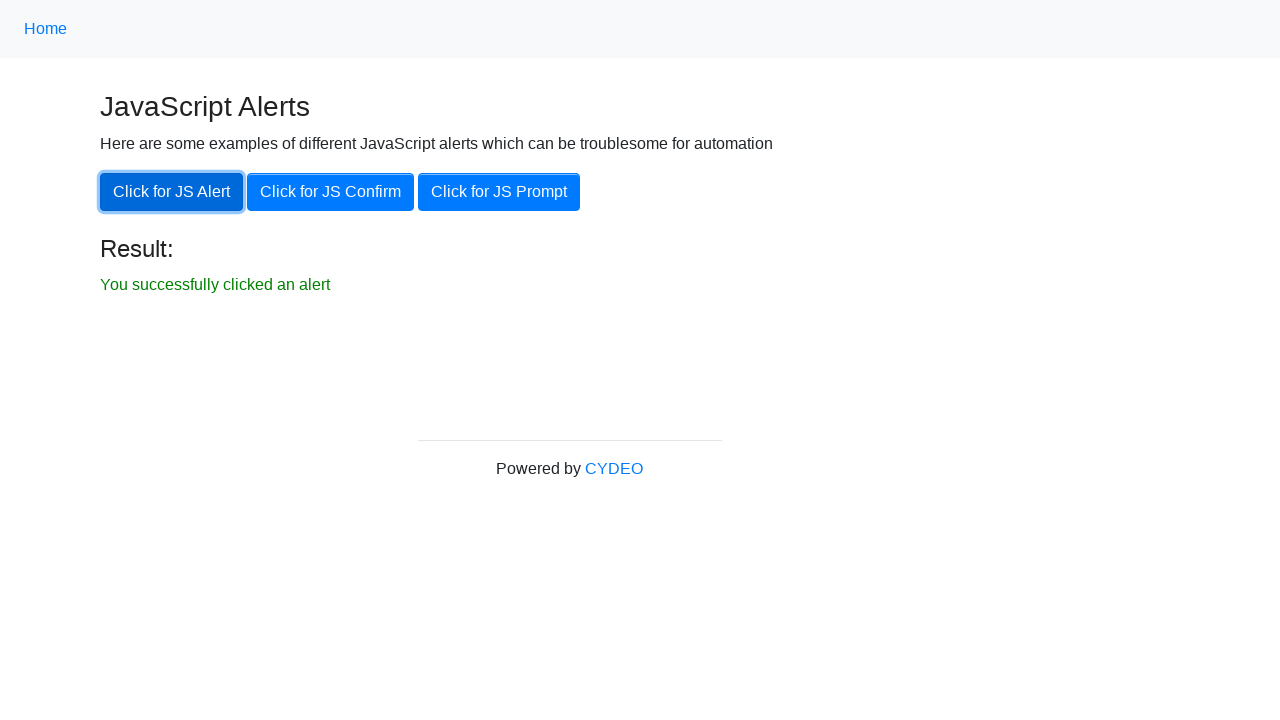

Result text element became visible
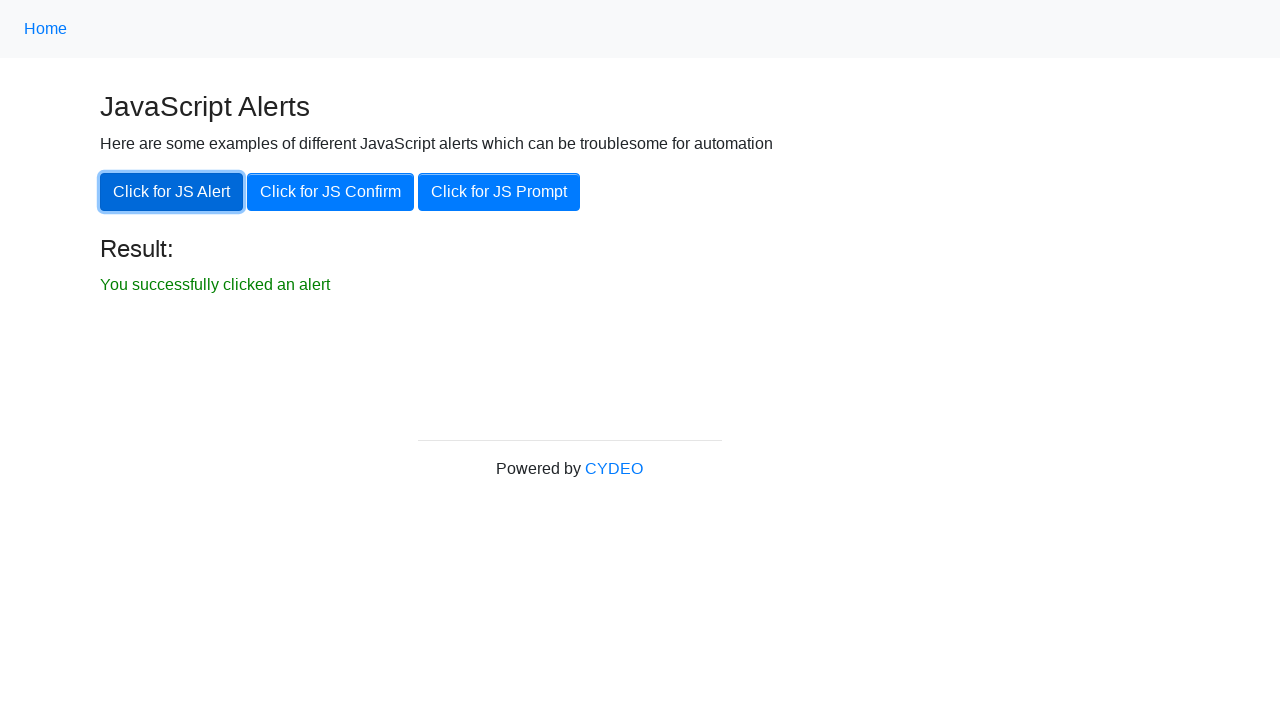

Located result element
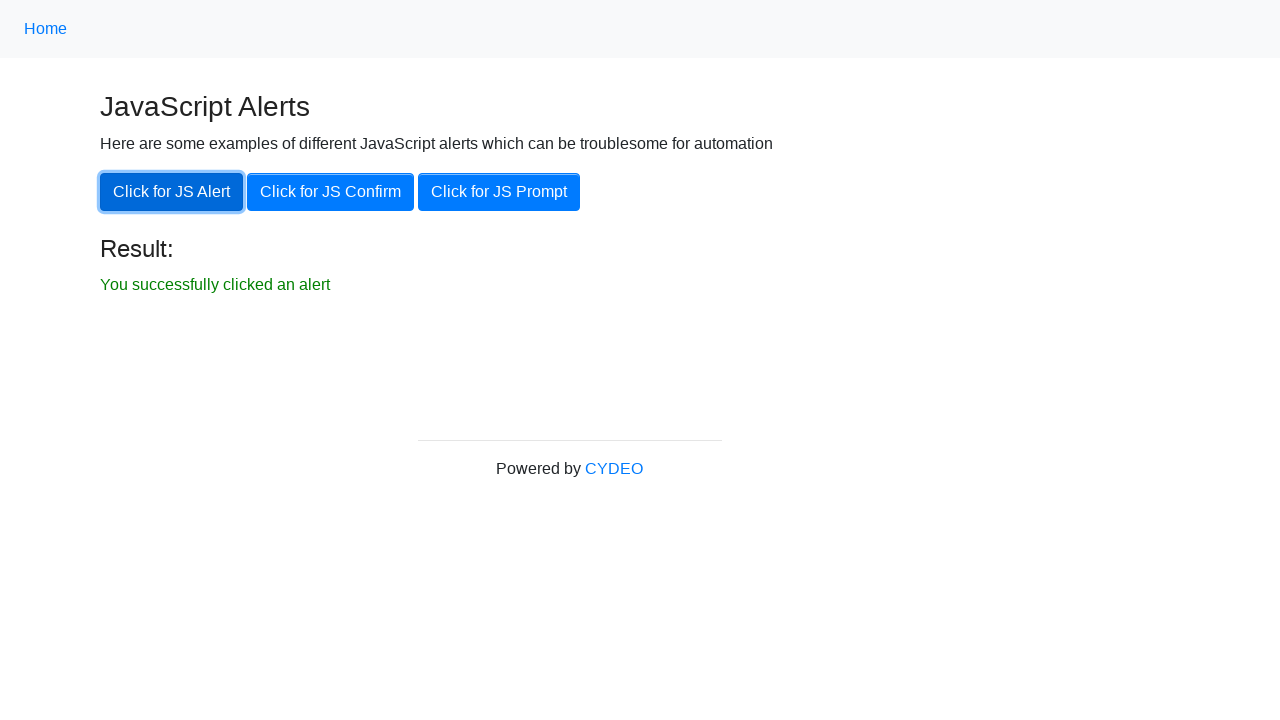

Verified result element is visible
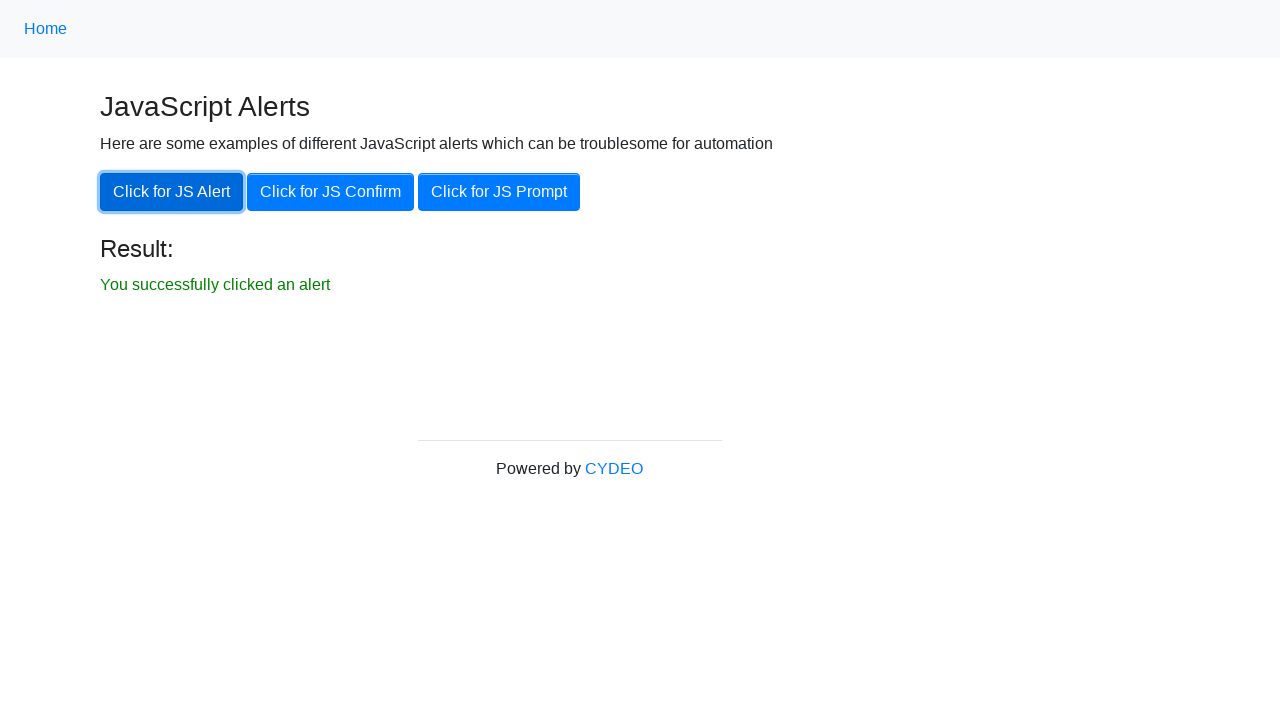

Verified result text is 'You successfully clicked an alert'
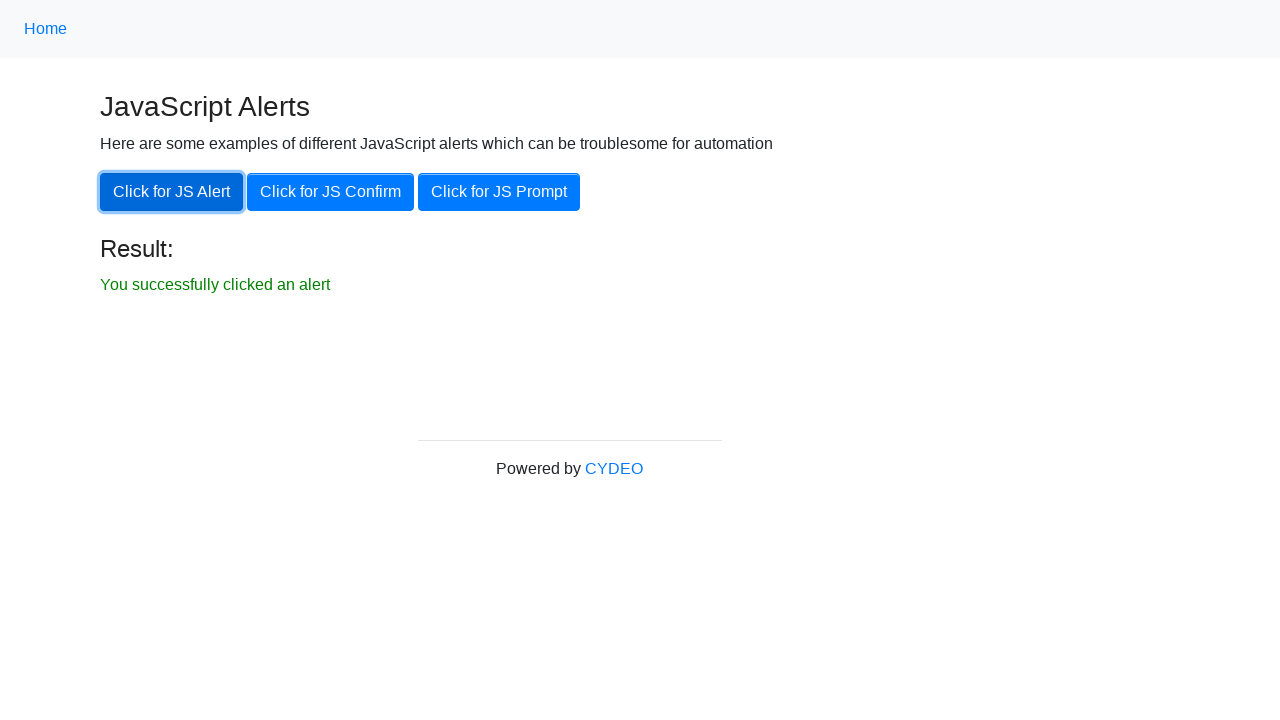

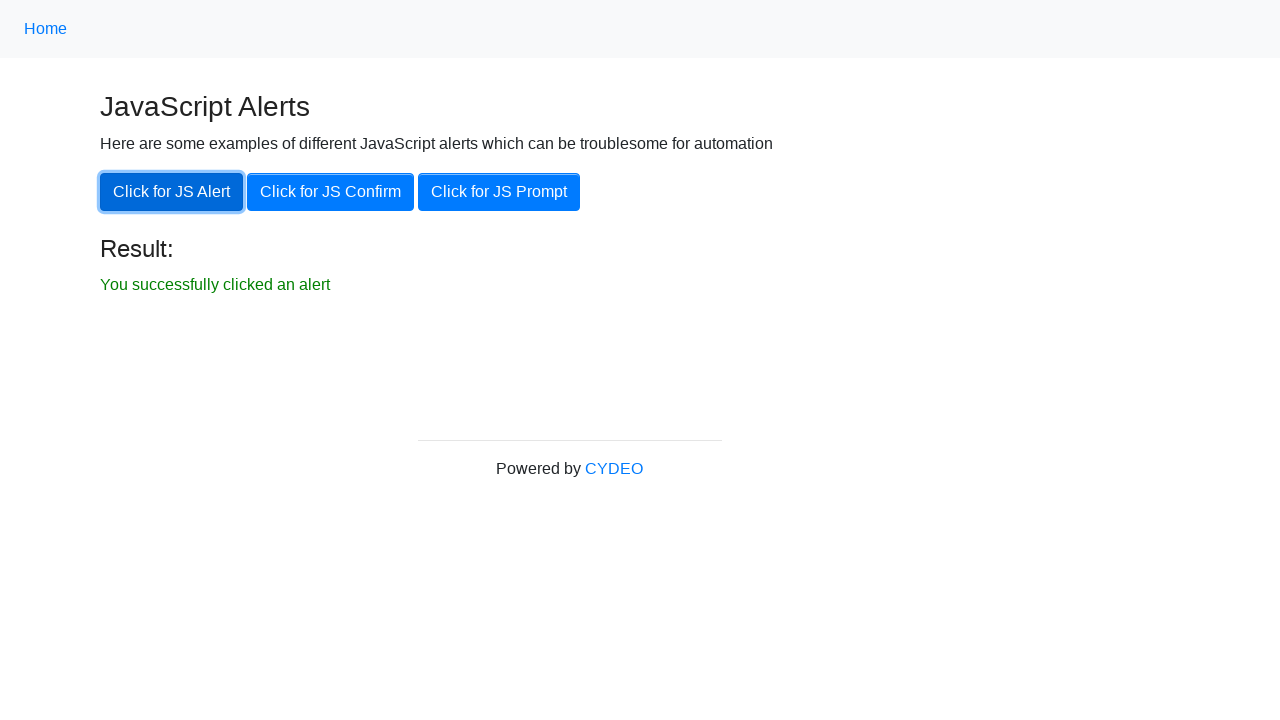